Tests navigation to the Test Cases page and verifies the page title

Starting URL: https://automationexercise.com

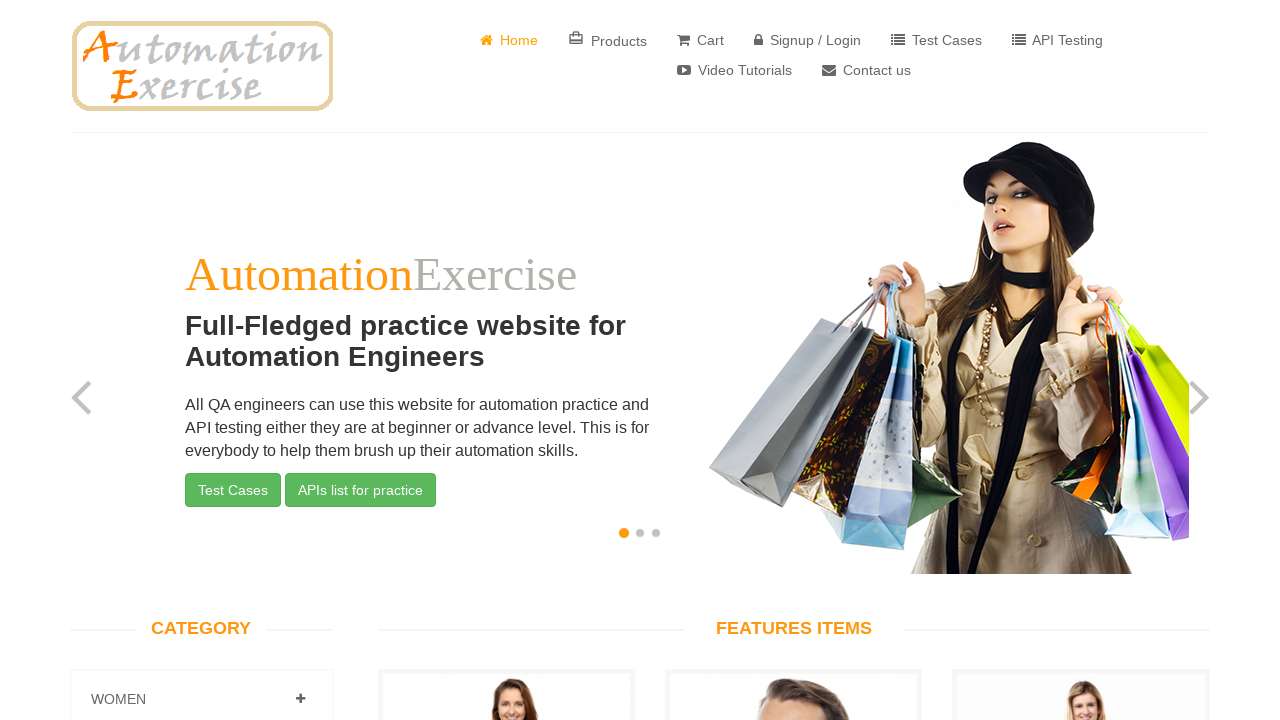

Clicked on Test Cases link at (936, 40) on a:has-text('Test Cases')
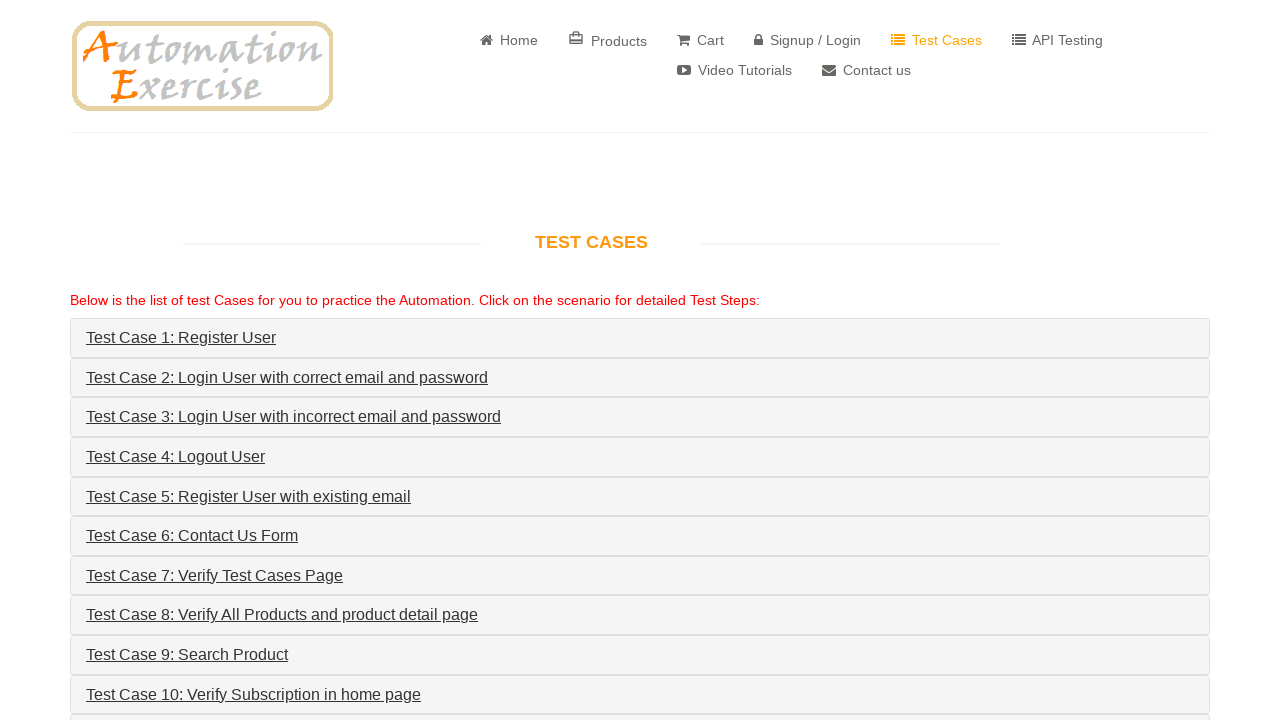

Waited for page to load completely (networkidle)
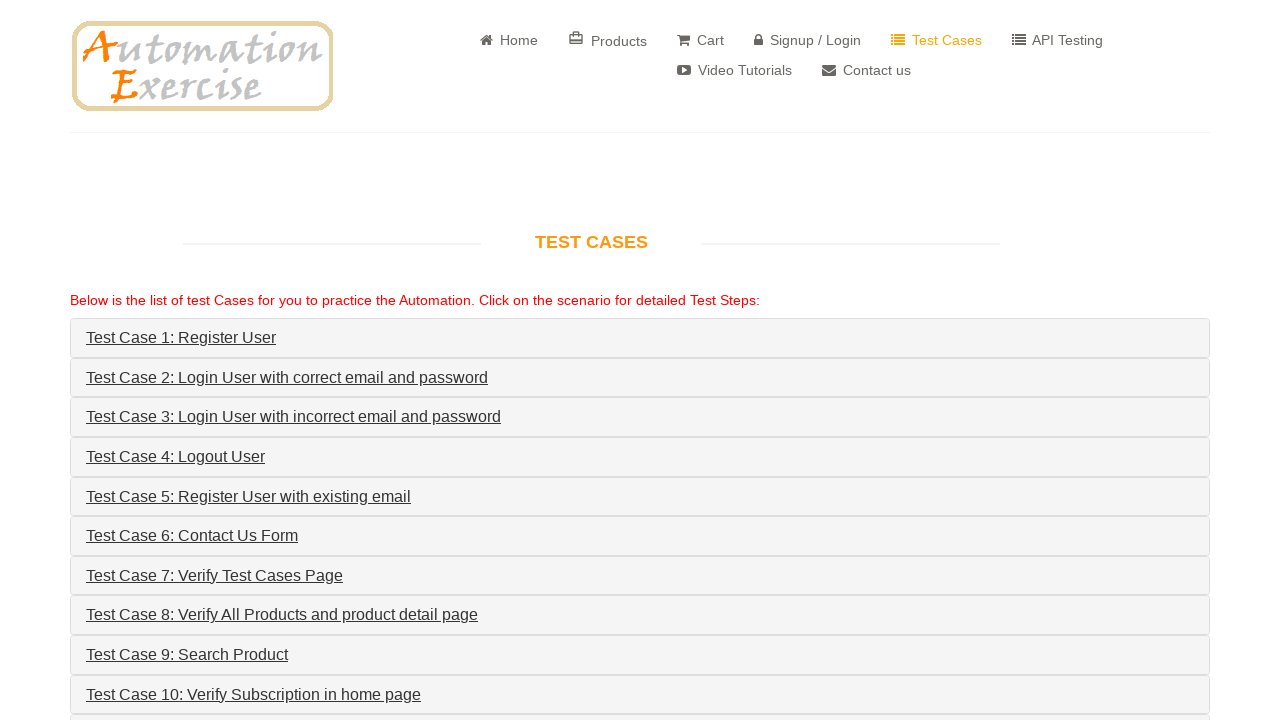

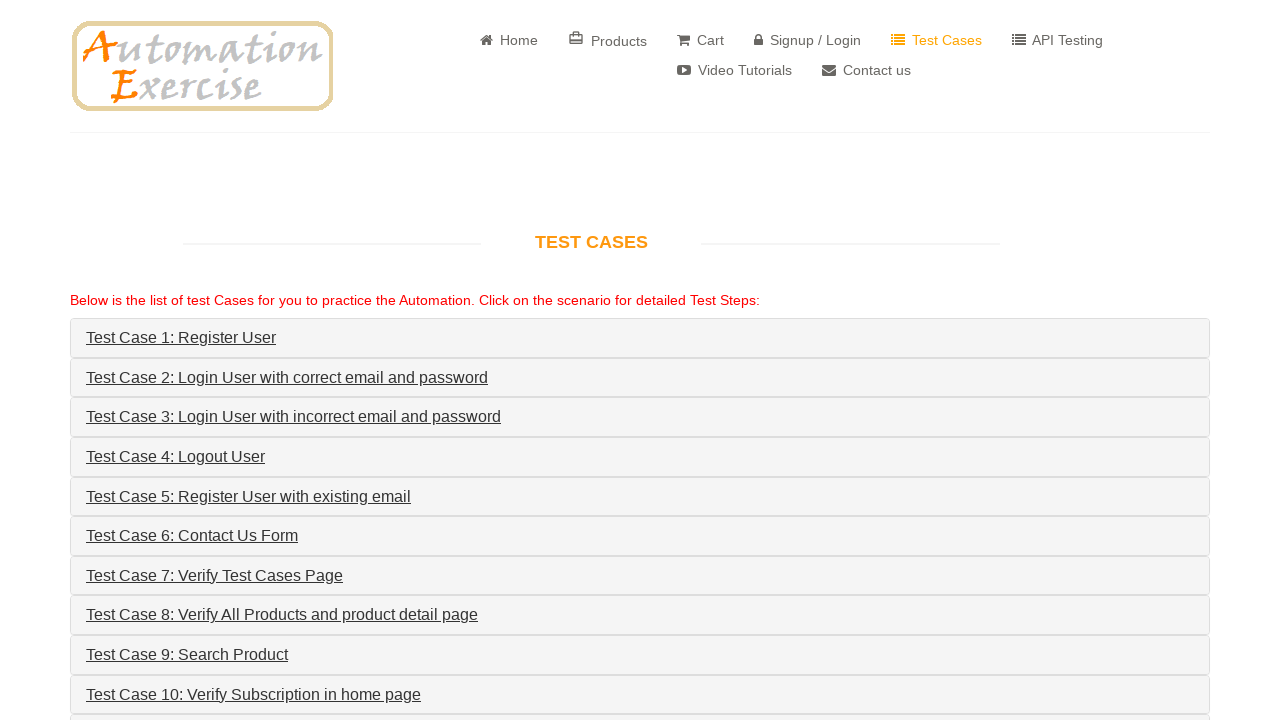